Tests creating a new todo item by entering a todo name and verifying the todo count increases

Starting URL: https://eviltester.github.io/simpletodolist/todo.html#/&eviltester

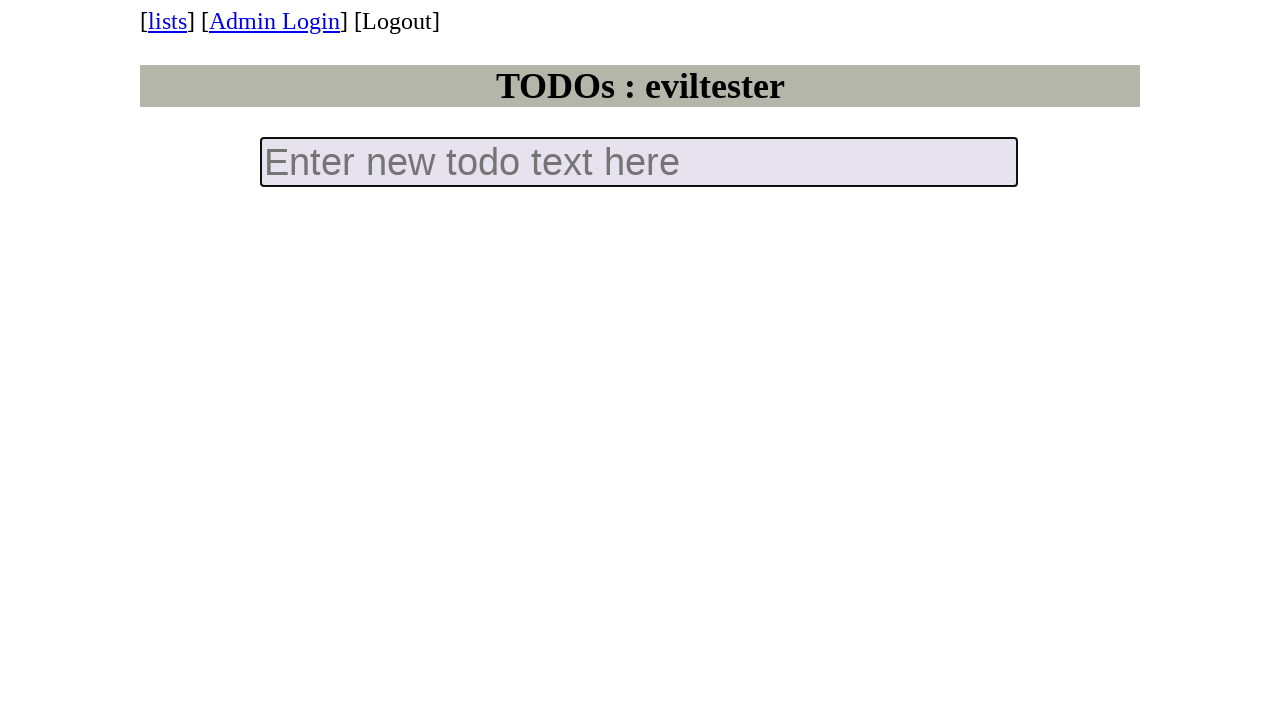

Waited for new todo input field to load
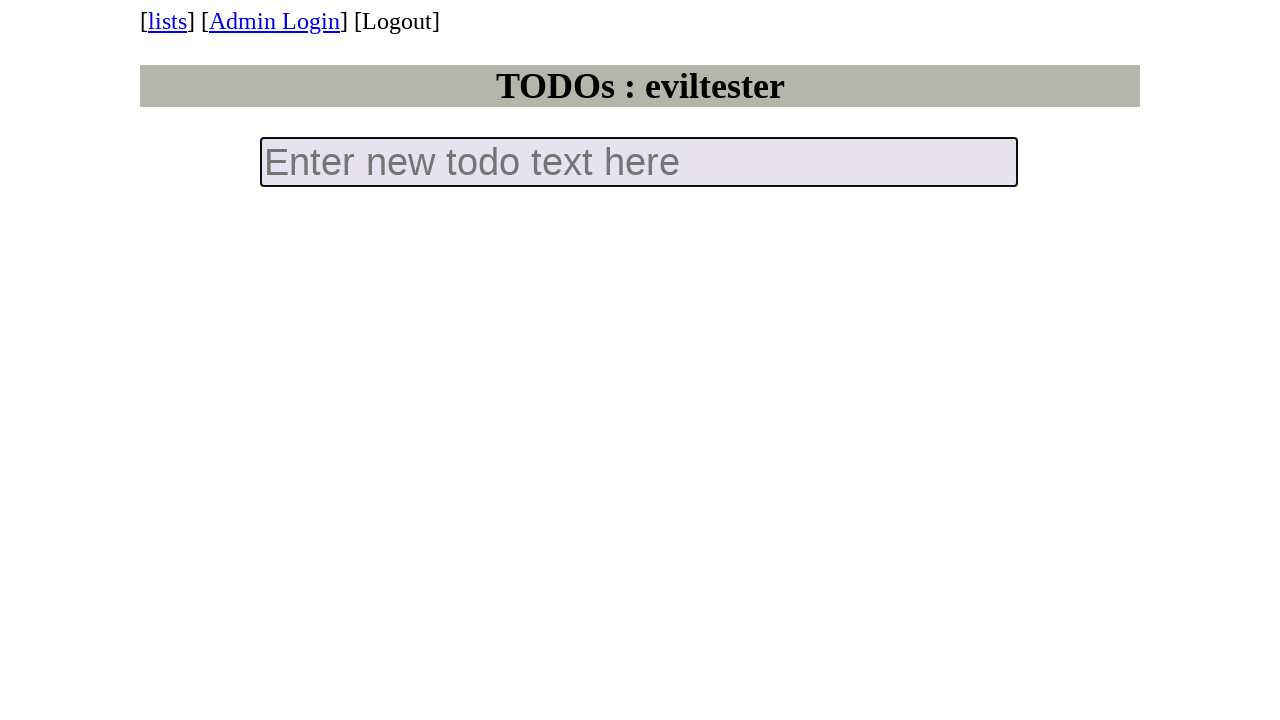

Filled new todo input with 'Do this thing' on input.new-todo
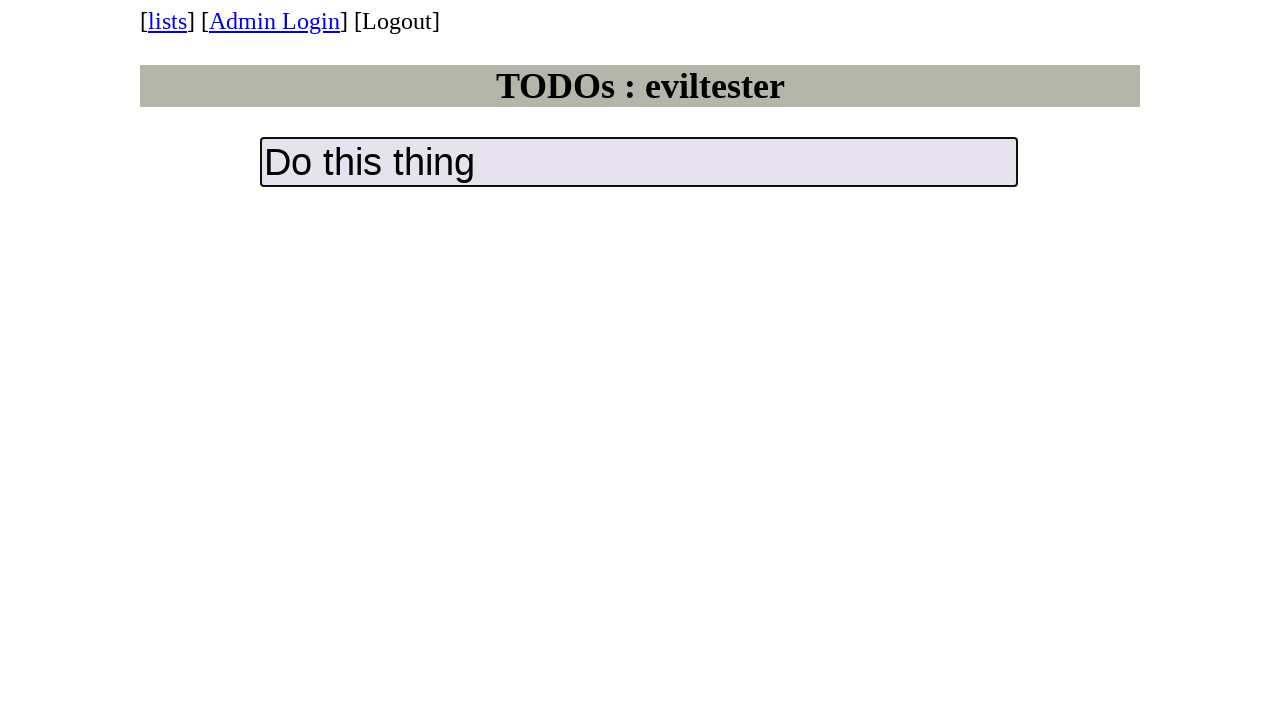

Pressed Enter to create the todo item on input.new-todo
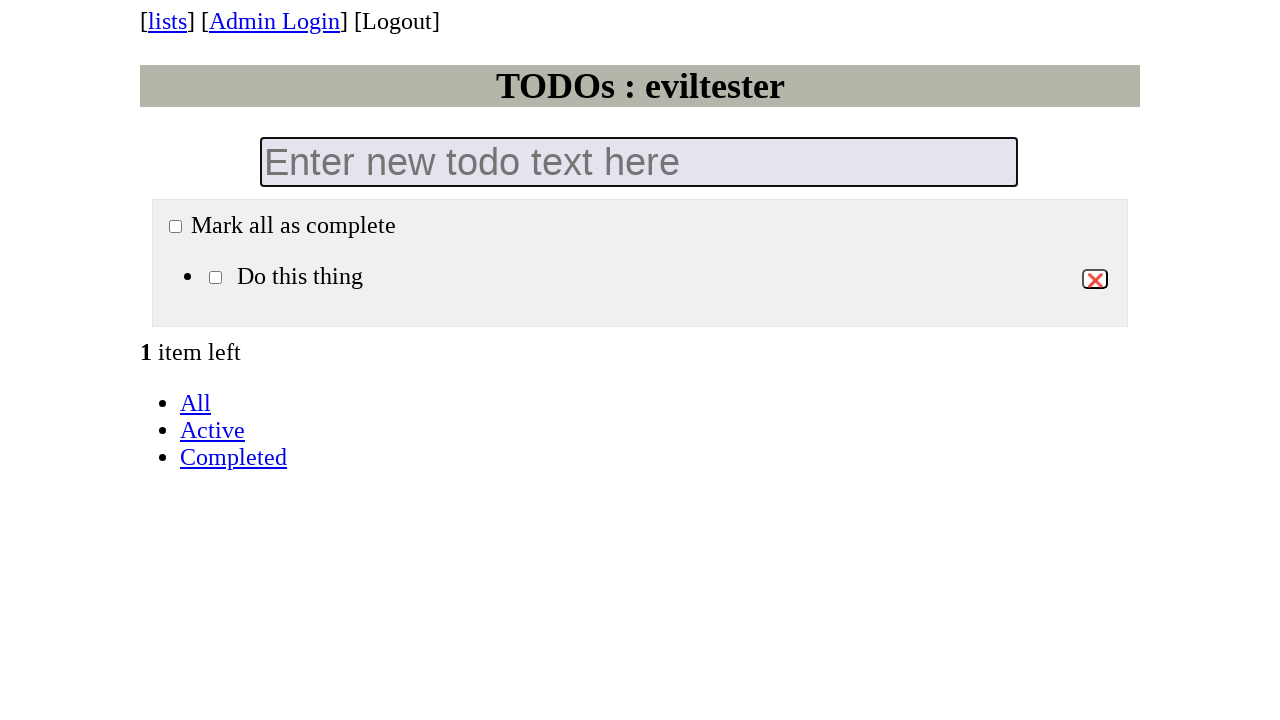

Verified new todo item appeared in the list
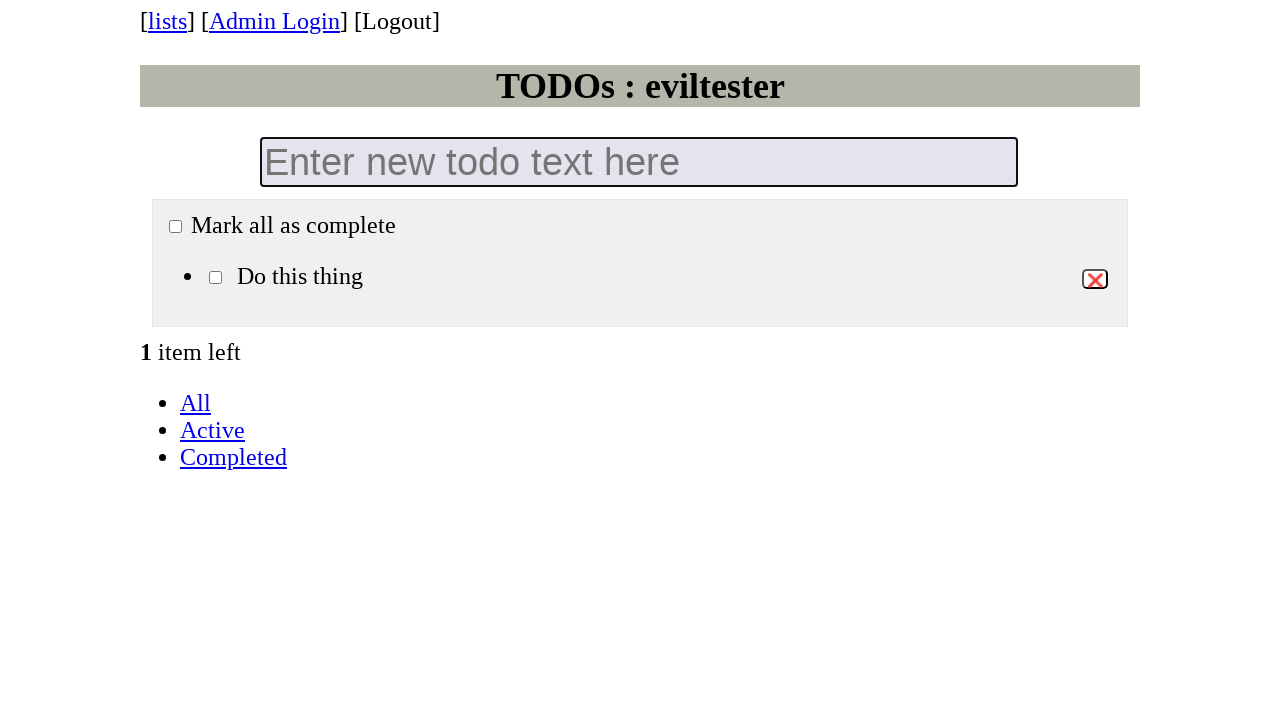

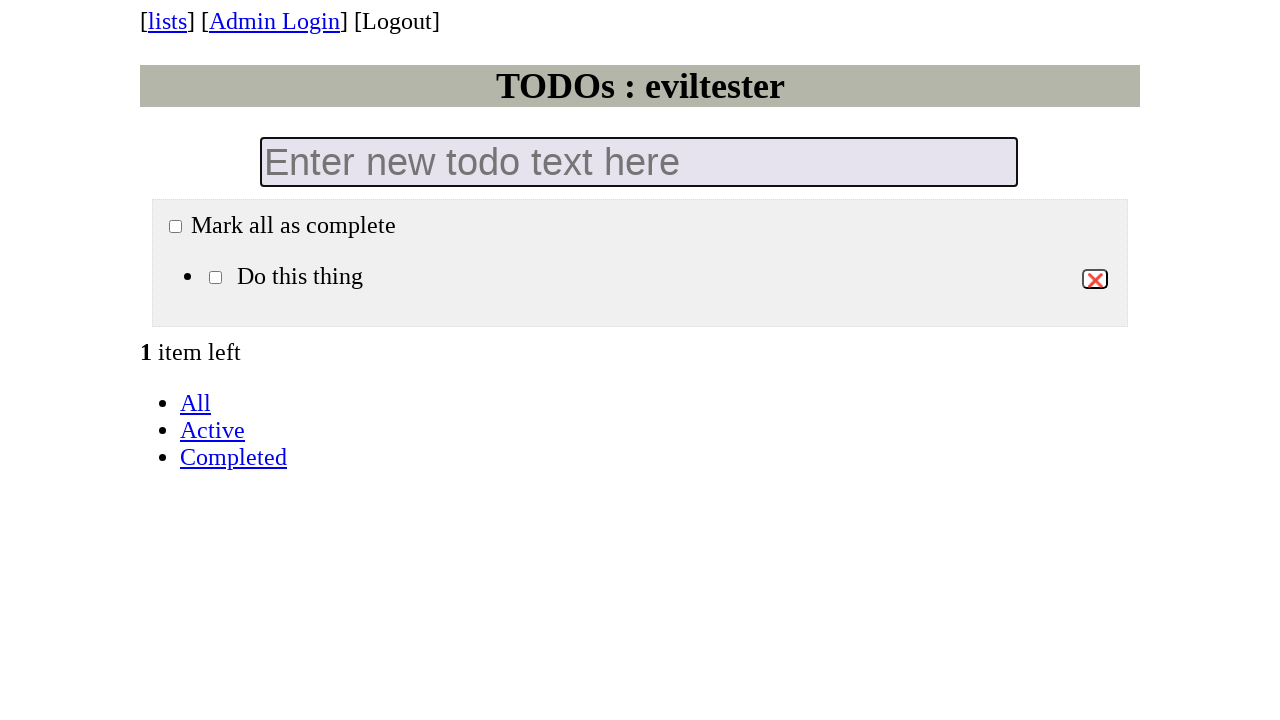